Demonstrates XPath traversal techniques by locating buttons using sibling and parent axes, verifying that elements can be found using relative XPath navigation in the header section.

Starting URL: https://rahulshettyacademy.com/AutomationPractice/

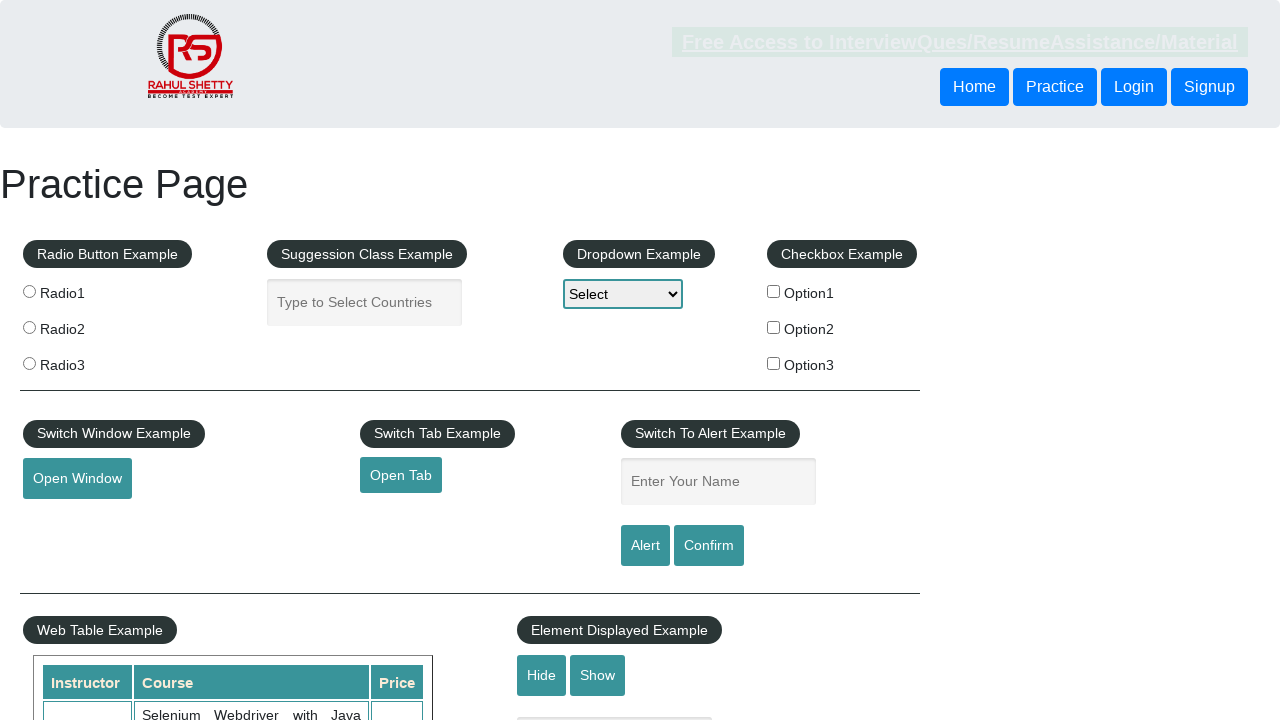

Located button using following-sibling XPath axis from first header button
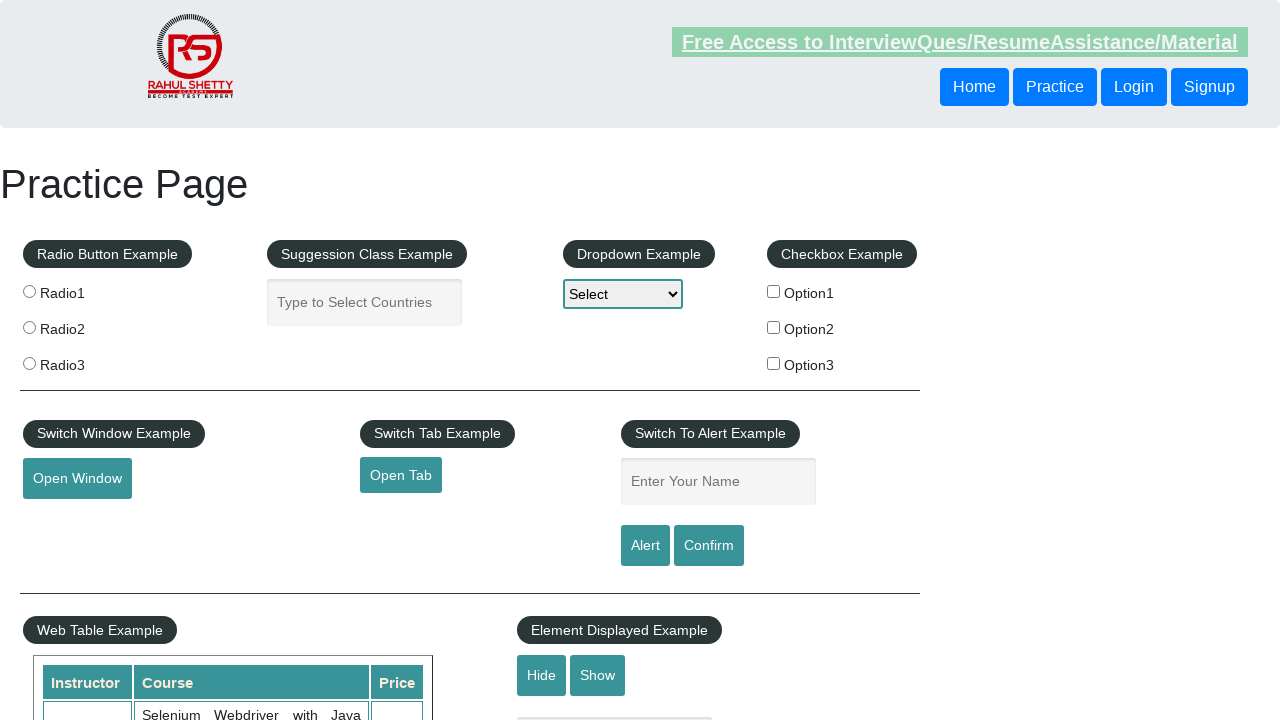

Verified sibling button is visible
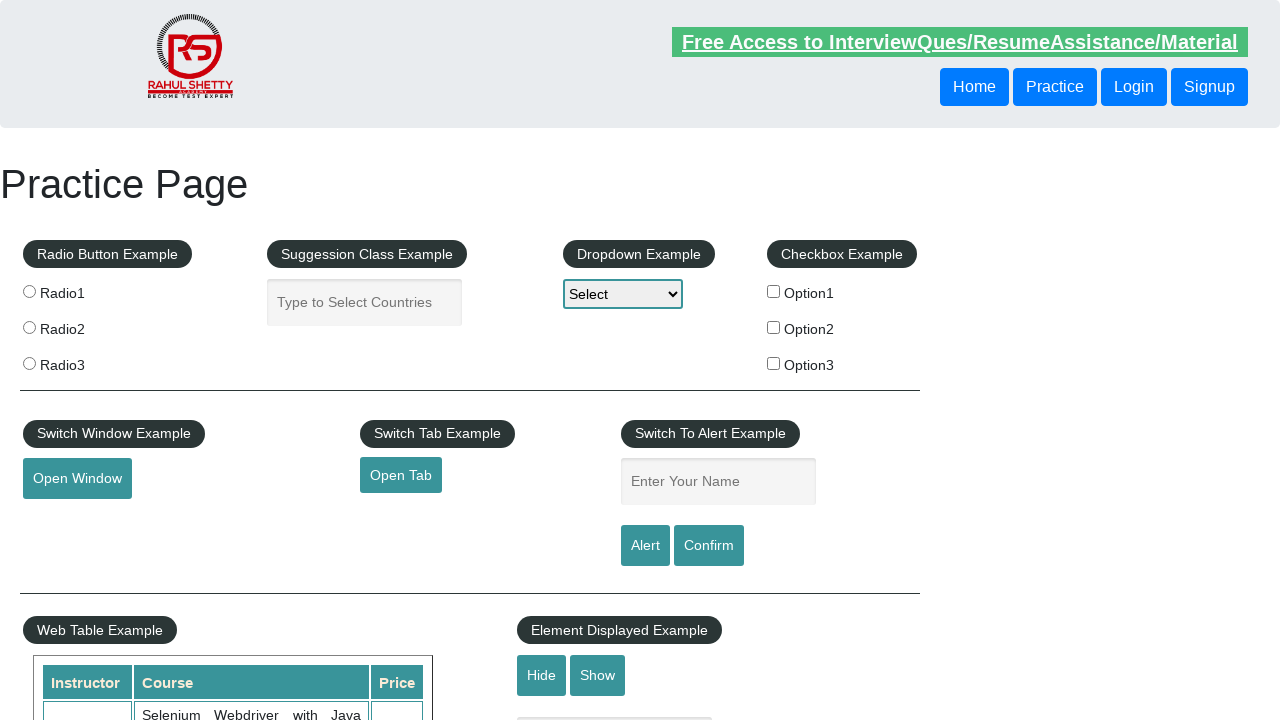

Located button using parent axis traversal from first header button
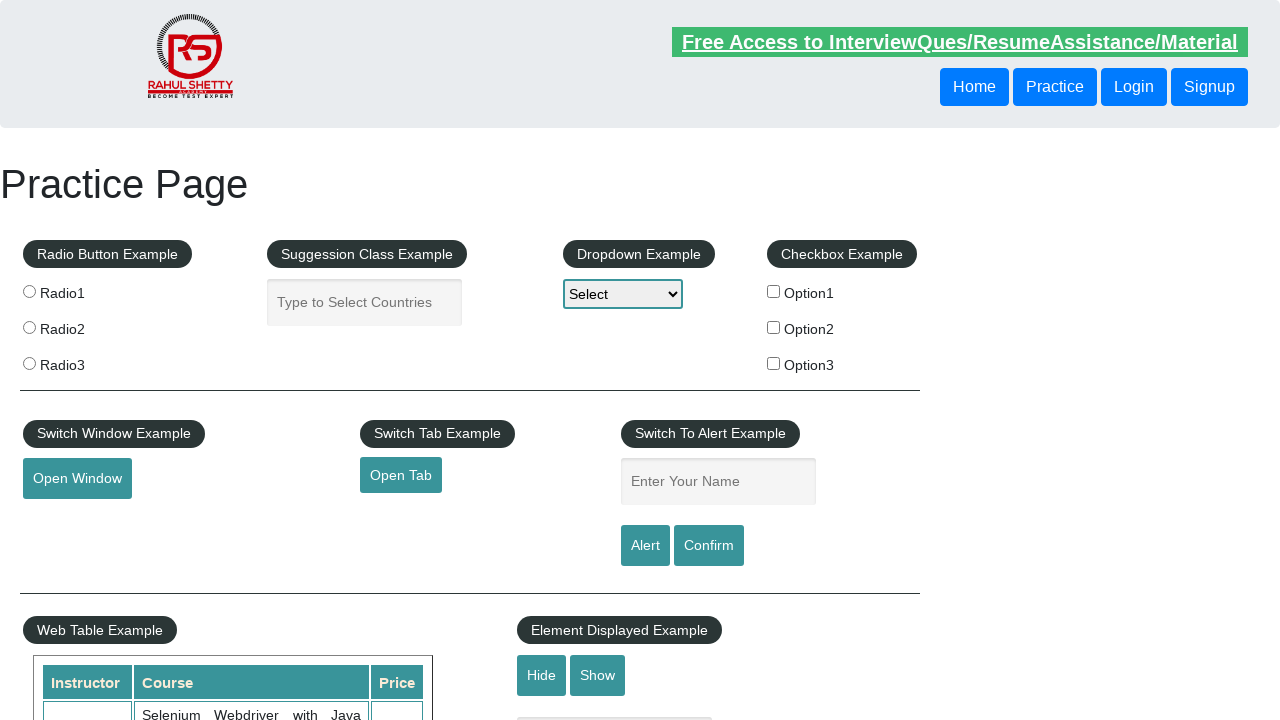

Verified parent-traversed button is visible
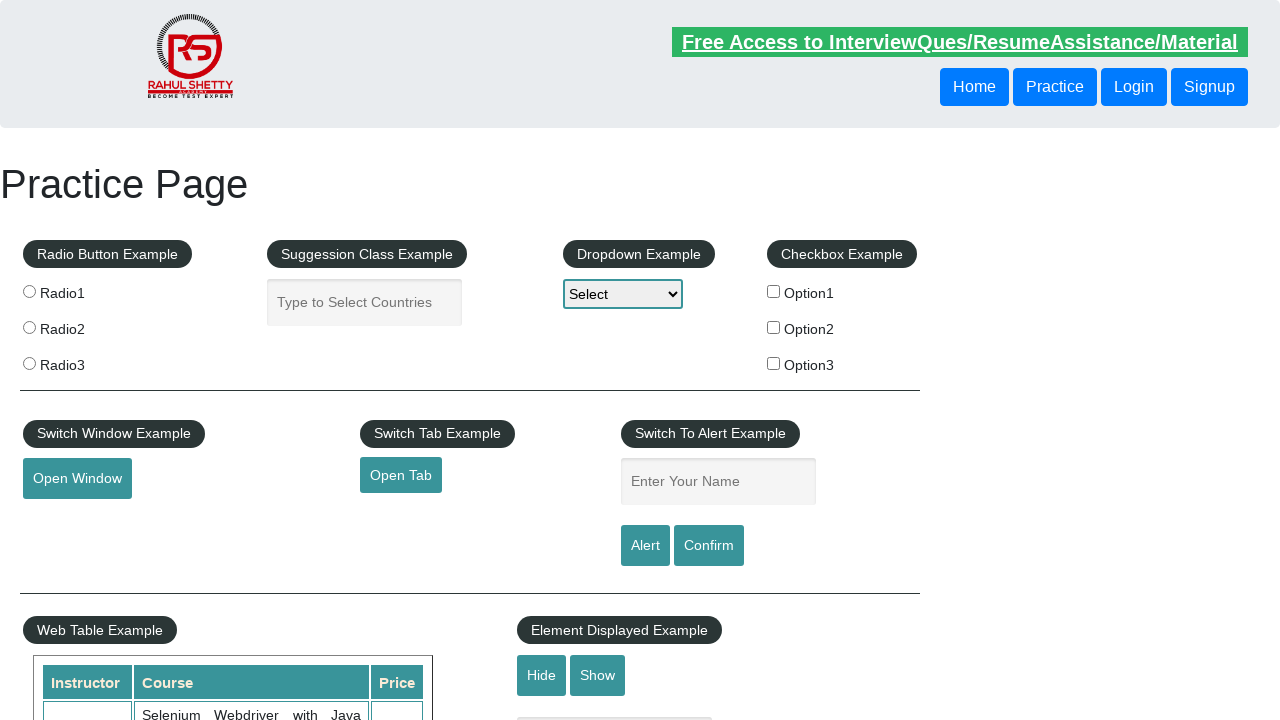

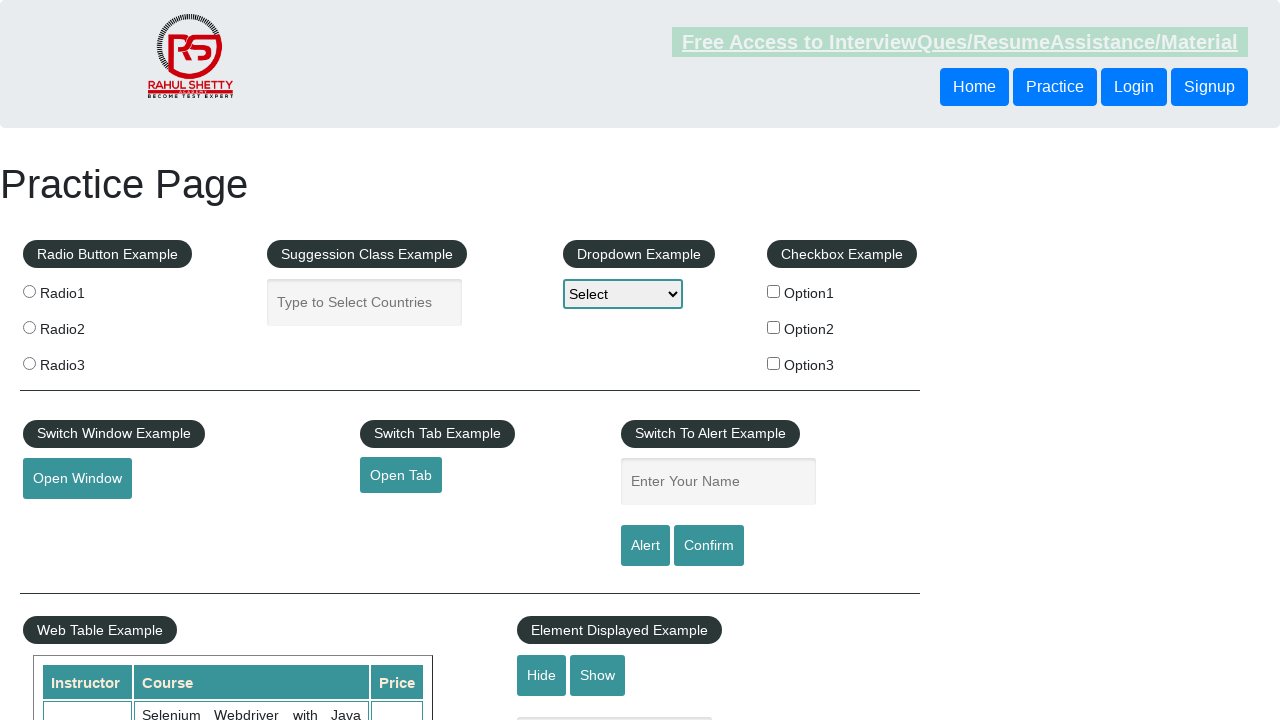